Tests input field interaction on a practice website by counting textboxes and filling the last textbox with sample text

Starting URL: https://www.leafground.com/input.xhtml

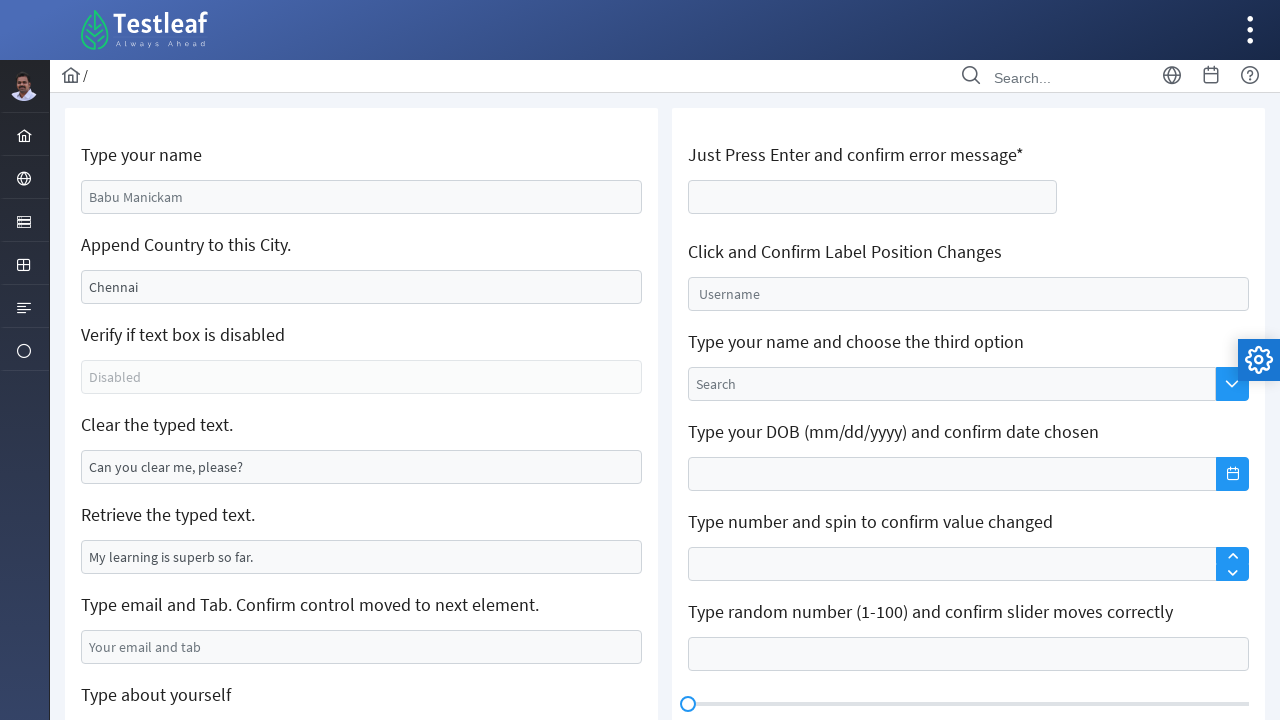

Waited for textboxes to be available on the page
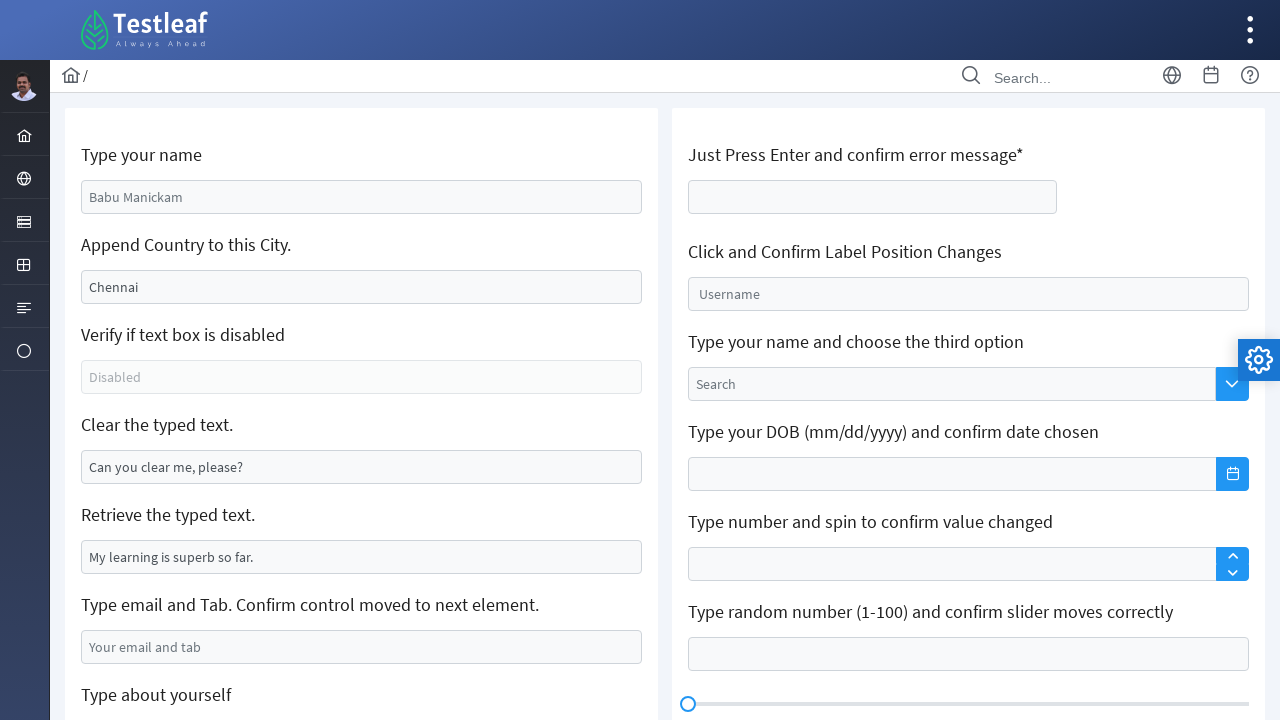

Filled the last textbox with 'Learning Playwright Locators' on internal:role=textbox >> nth=-1
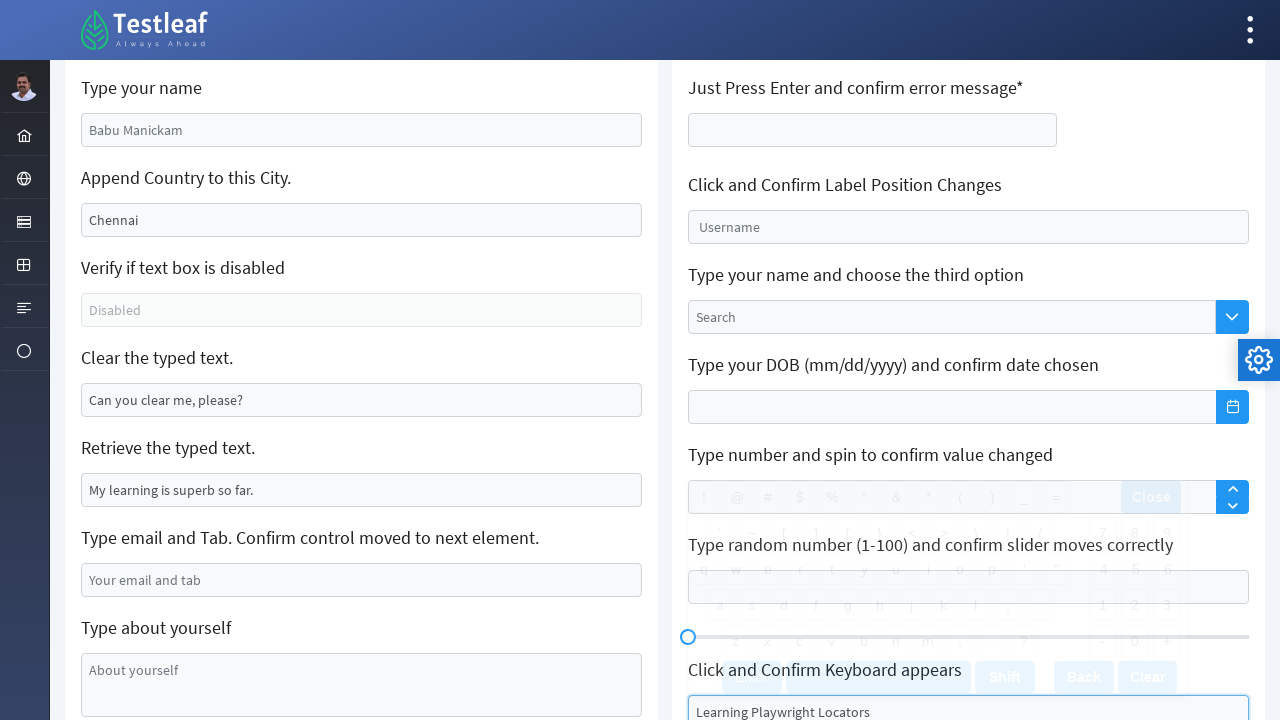

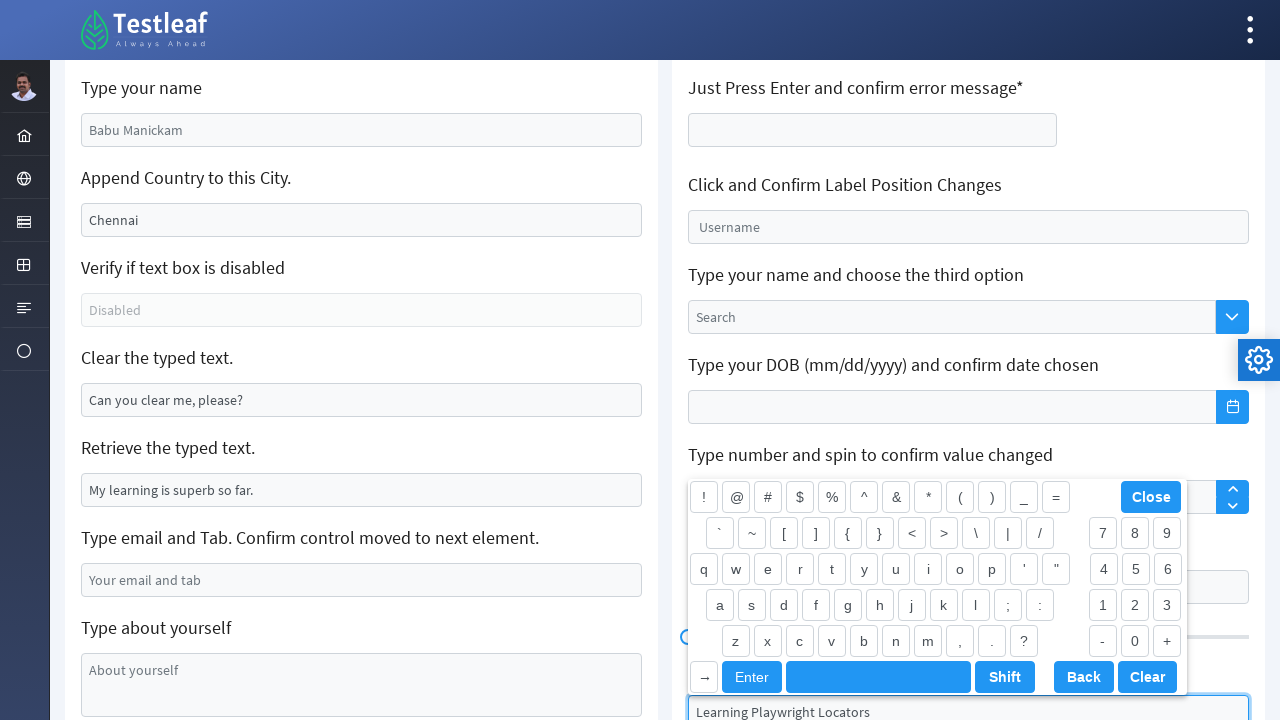